Tests JavaScript information alert by clicking a button that triggers an alert, accepting it, and verifying the success message is displayed.

Starting URL: https://loopcamp.vercel.app/javascript-alerts.html

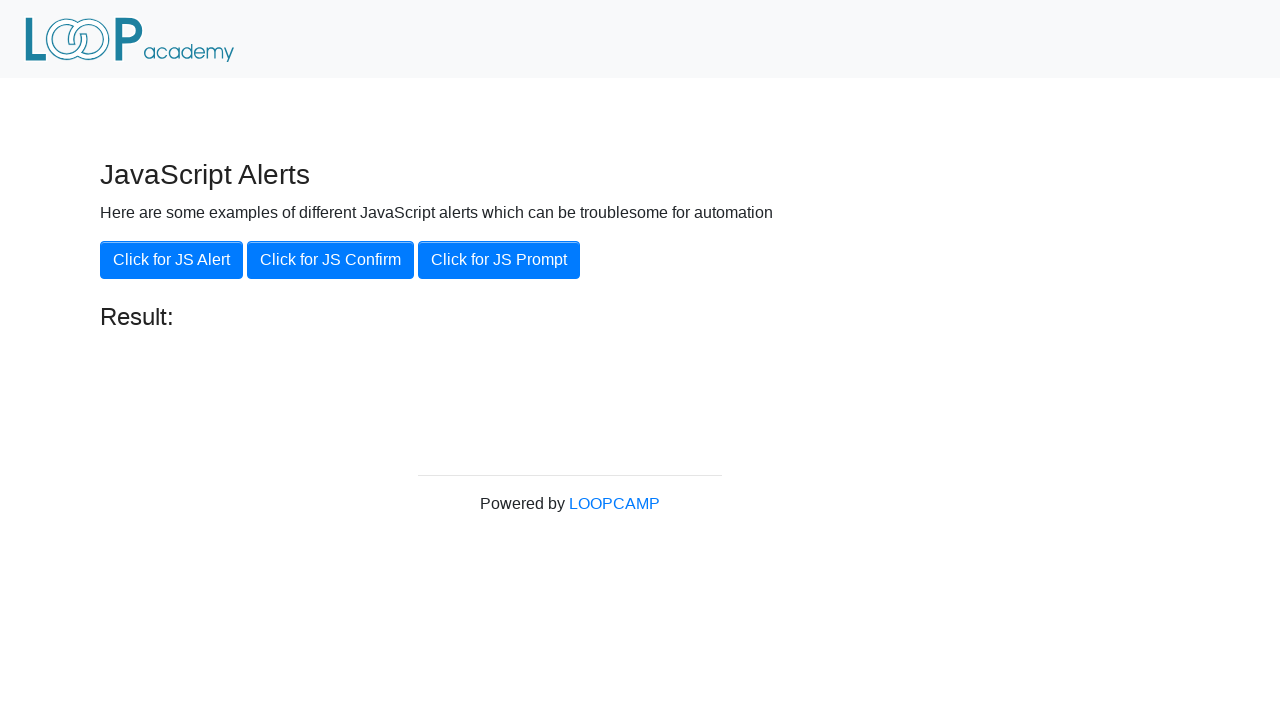

Navigated to JavaScript alerts test page
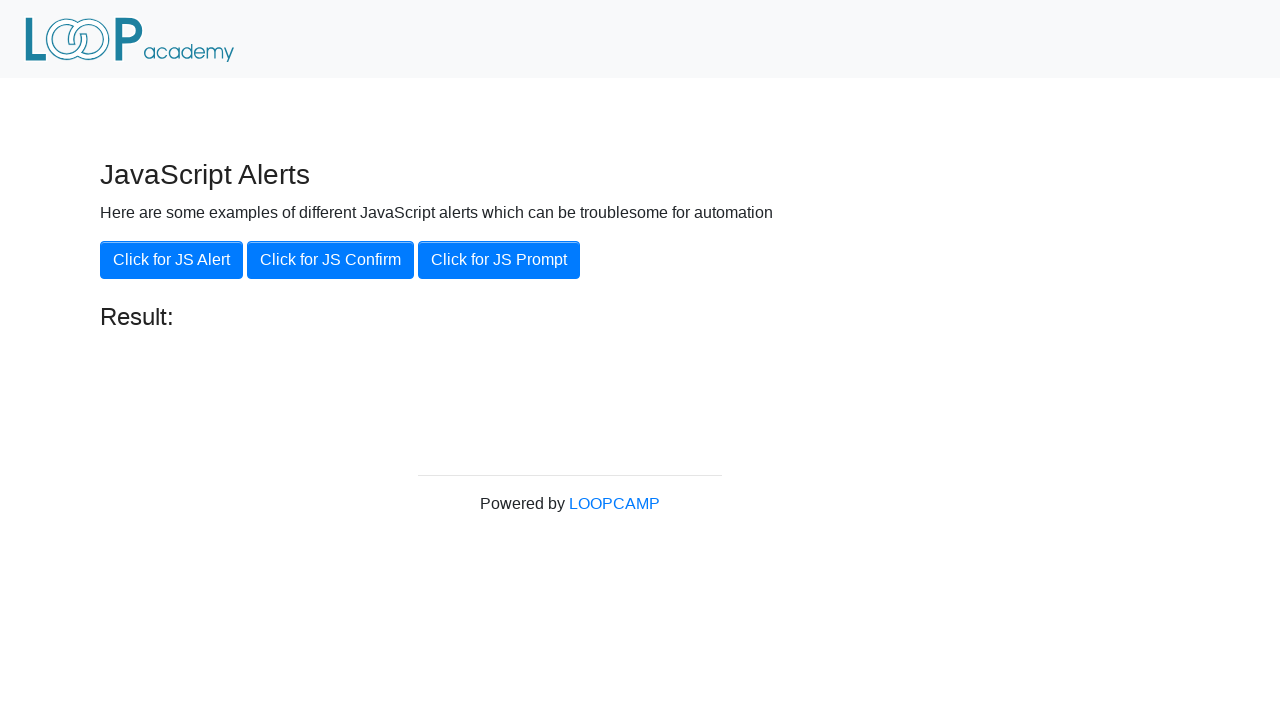

Clicked the 'Click for JS Alert' button at (172, 260) on xpath=//button[.='Click for JS Alert']
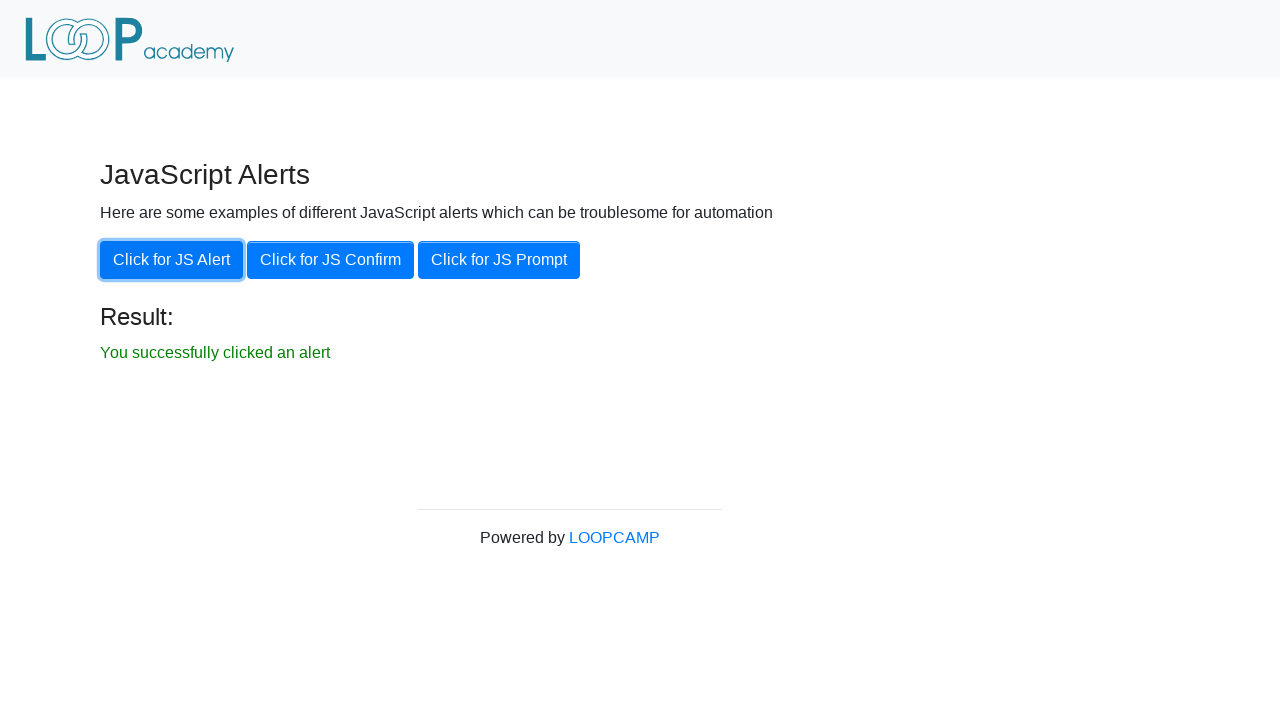

Set up dialog handler to accept the alert
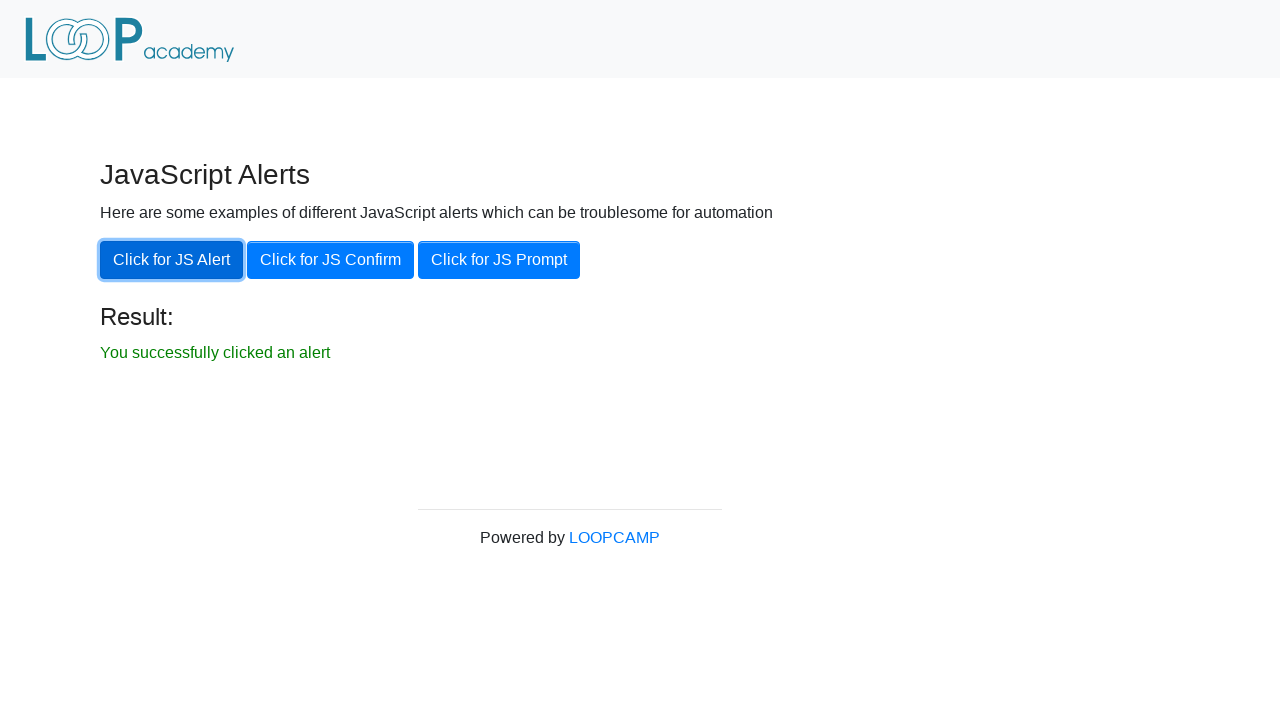

Result message element appeared on page
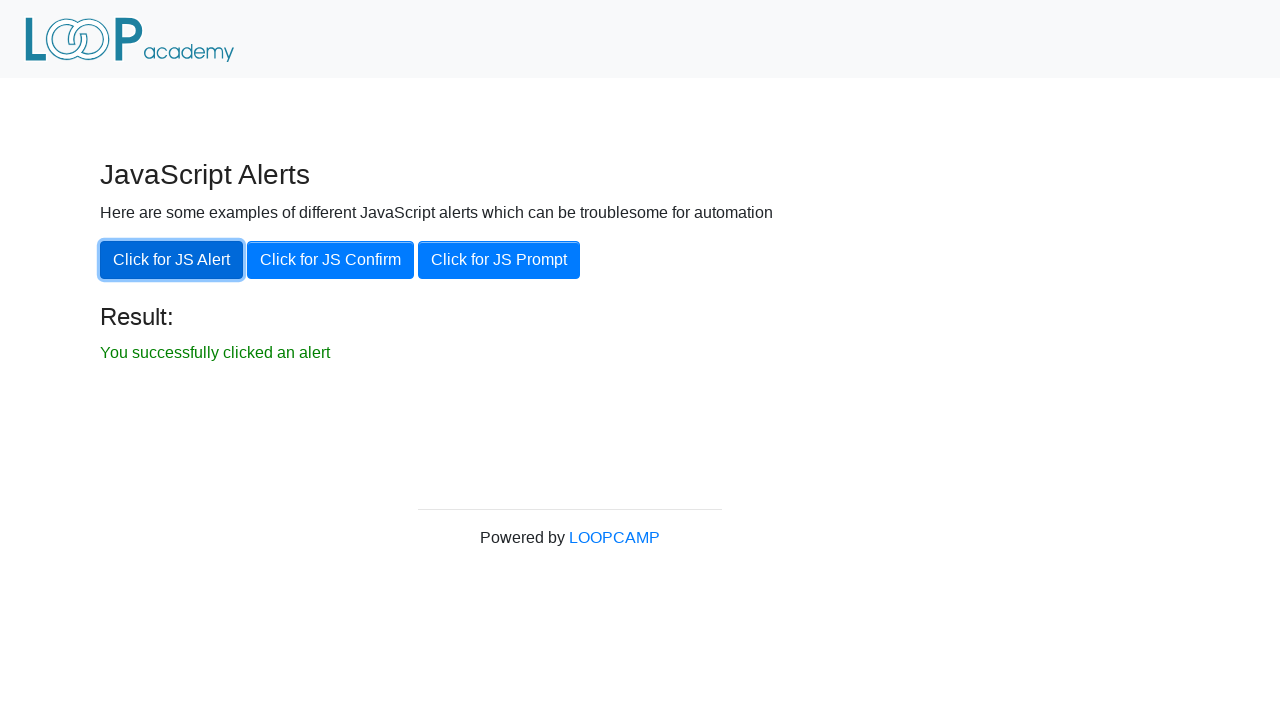

Retrieved result message text content
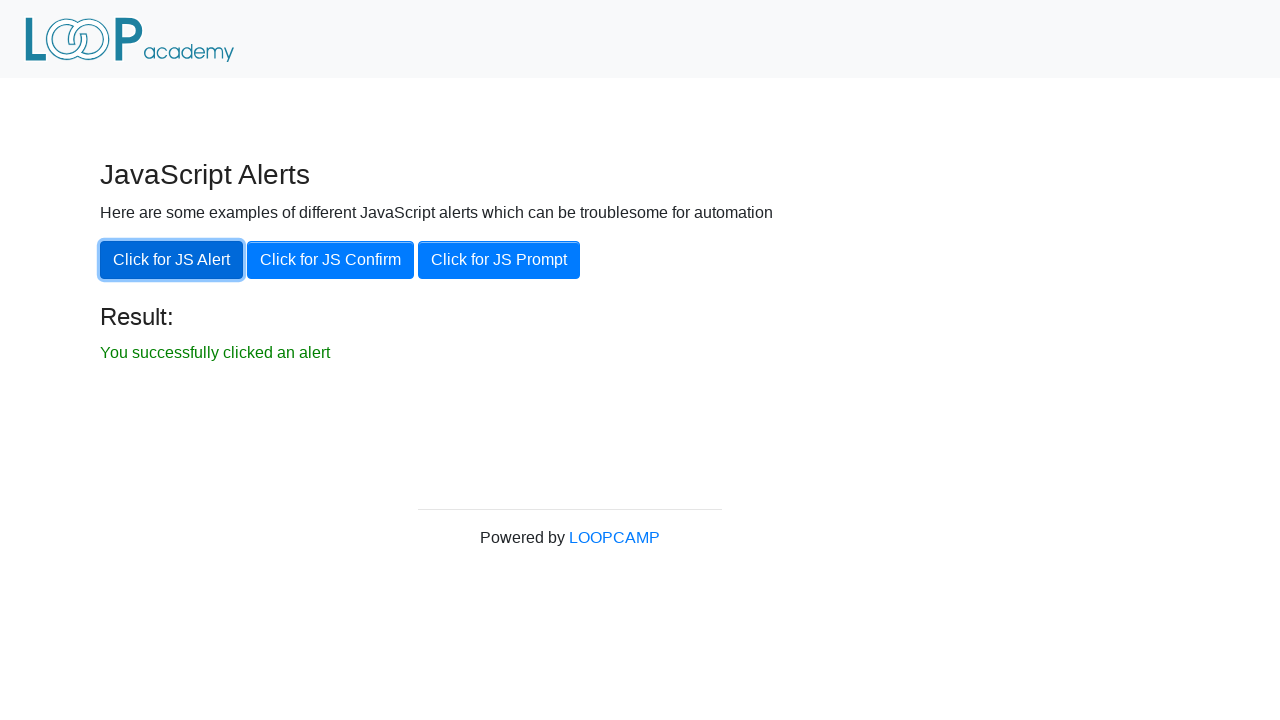

Verified success message: 'You successfully clicked an alert'
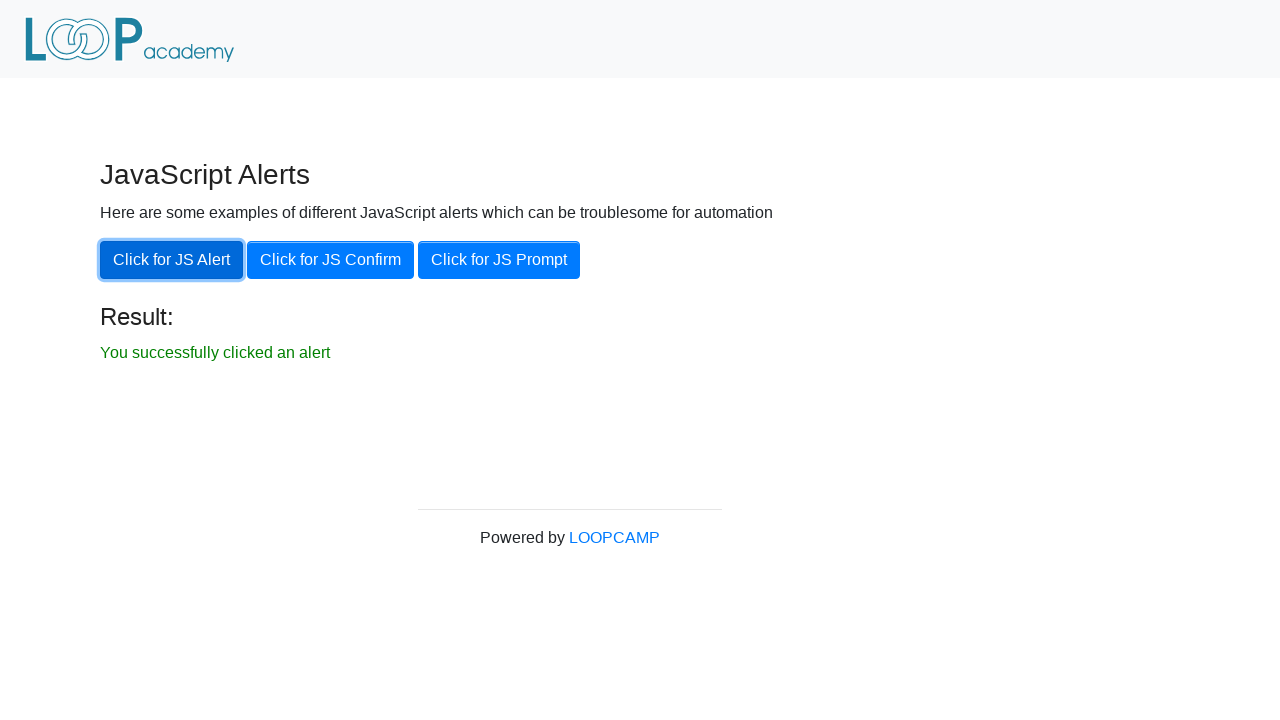

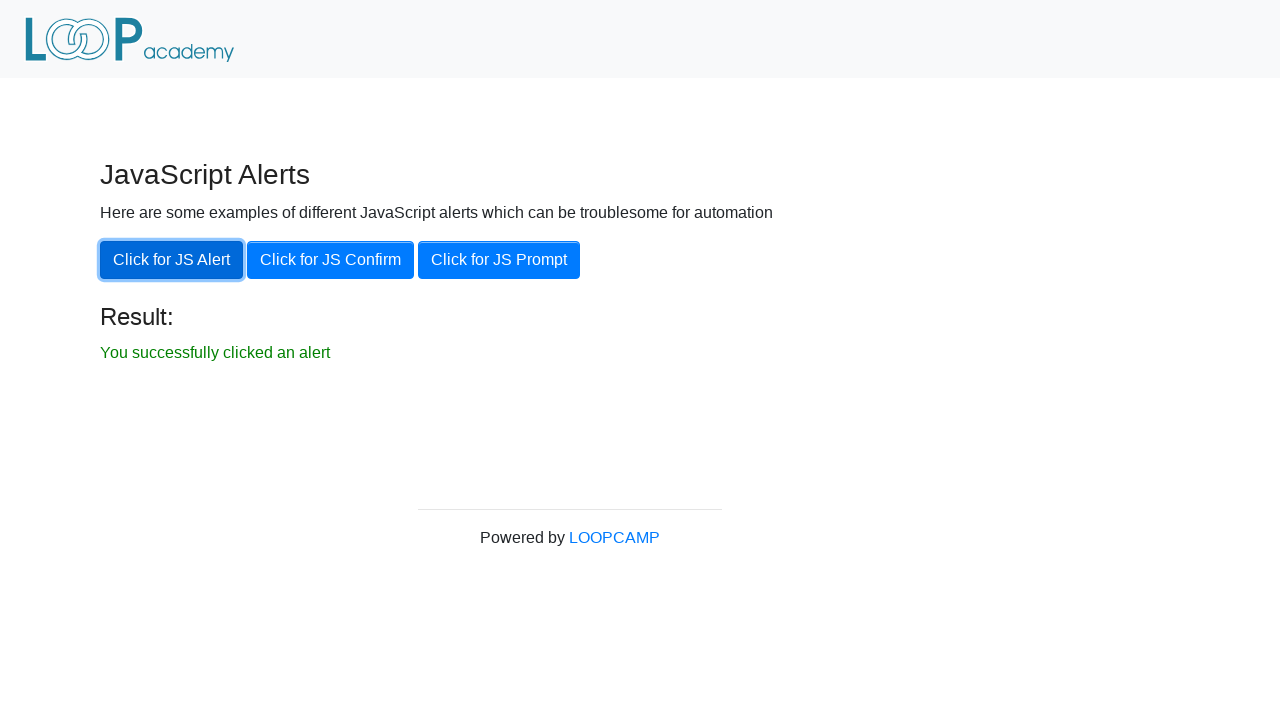